Tests double-click and context-click (right-click) interactions on a button element within an iframe

Starting URL: https://jqueryui.com/button/

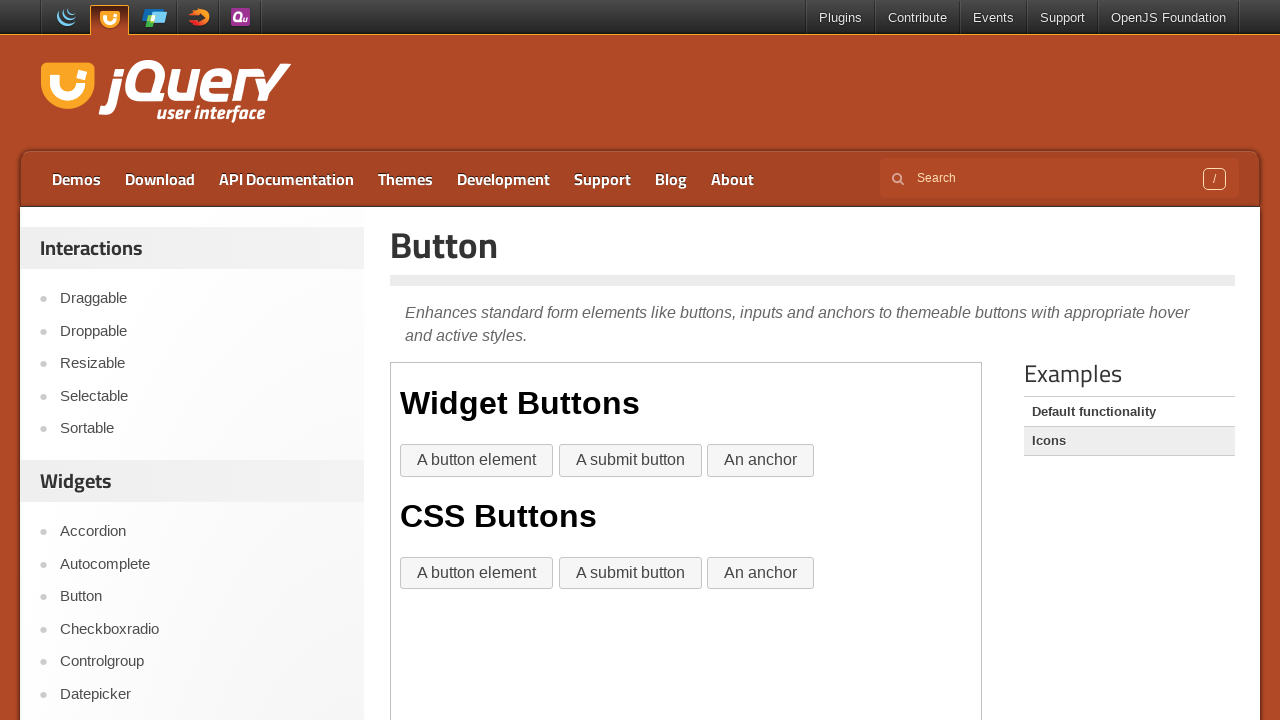

Located the demo iframe
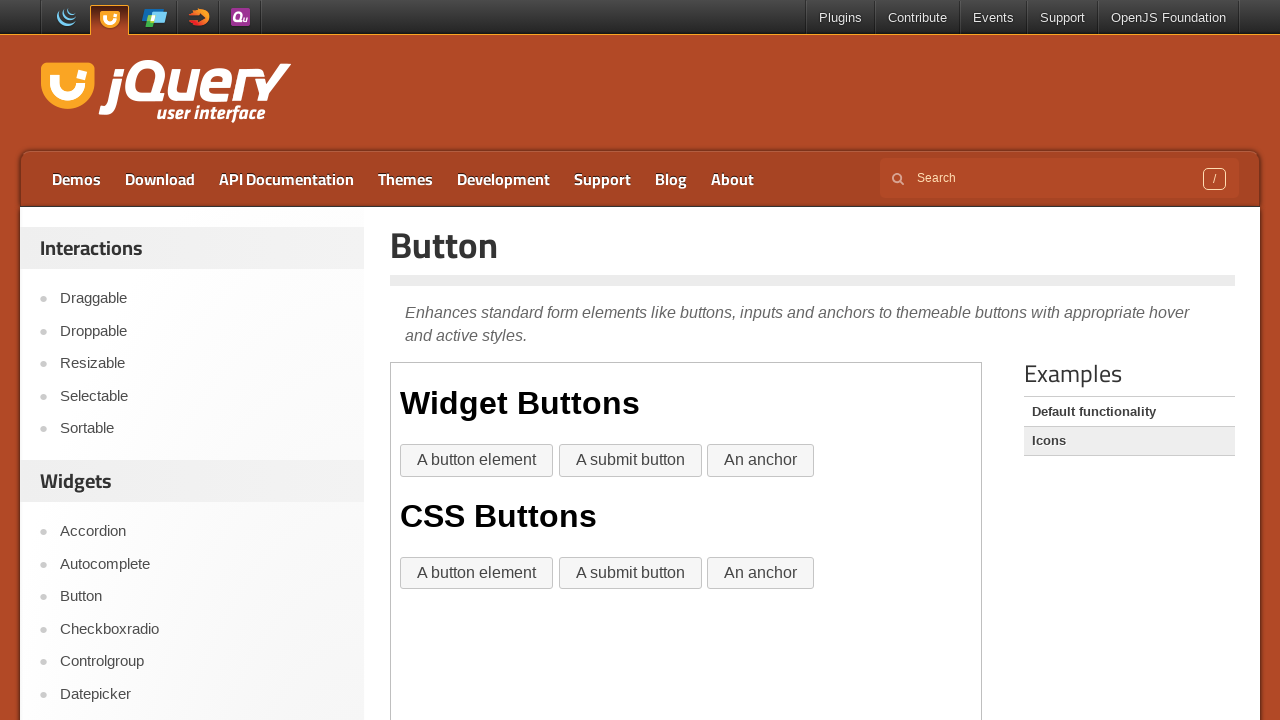

Located the anchor element within the iframe
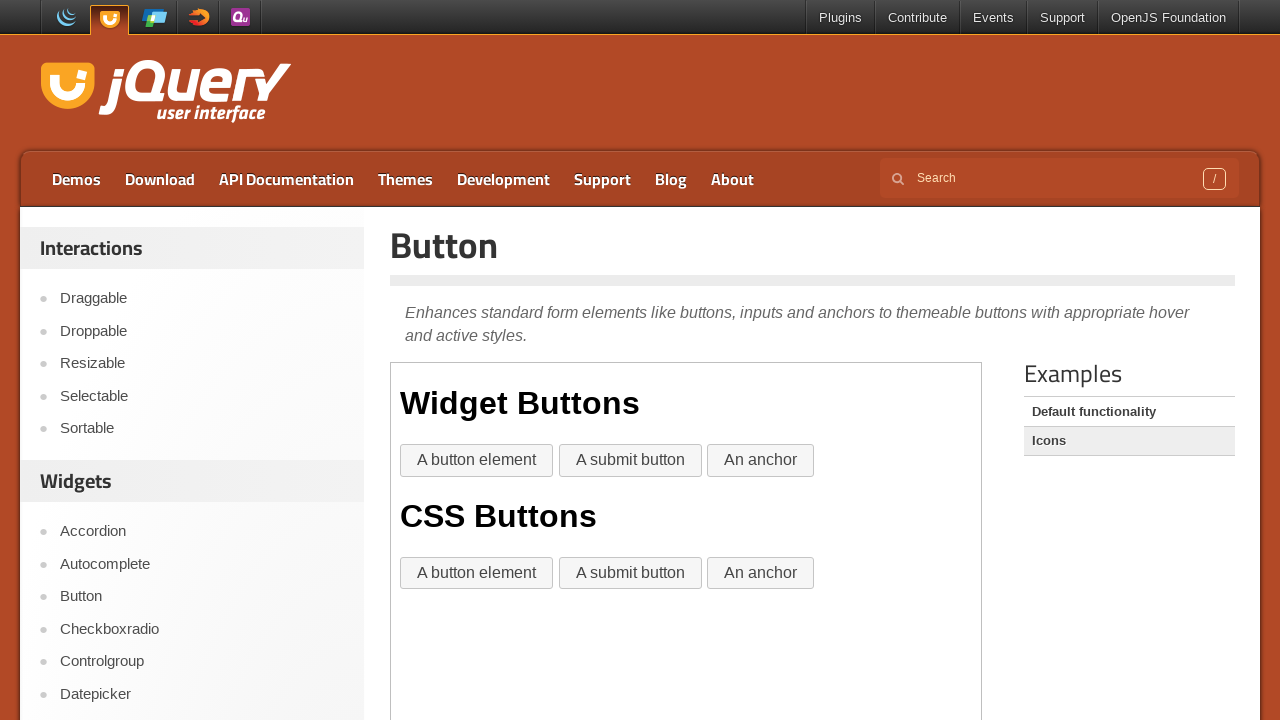

Double-clicked on the anchor element at (761, 461) on .demo-frame >> internal:control=enter-frame >> xpath=//div[@class='widget']//a[t
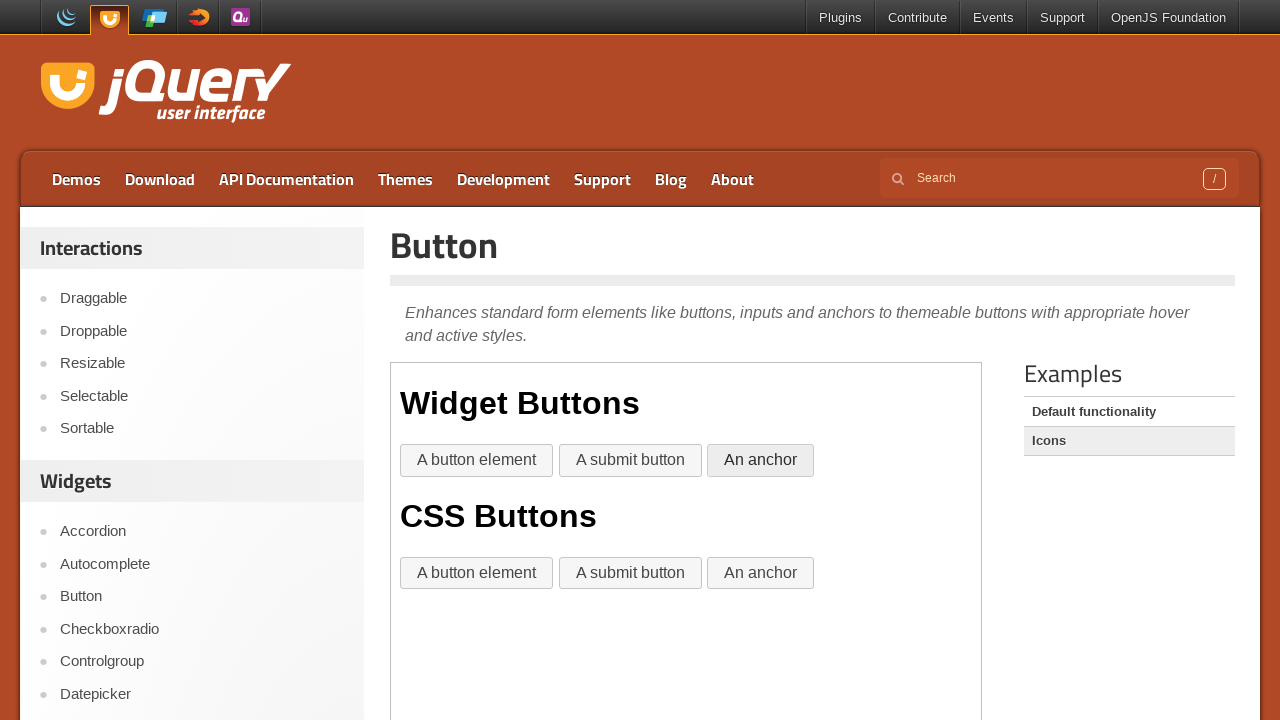

Right-clicked (context-clicked) on the anchor element at (761, 461) on .demo-frame >> internal:control=enter-frame >> xpath=//div[@class='widget']//a[t
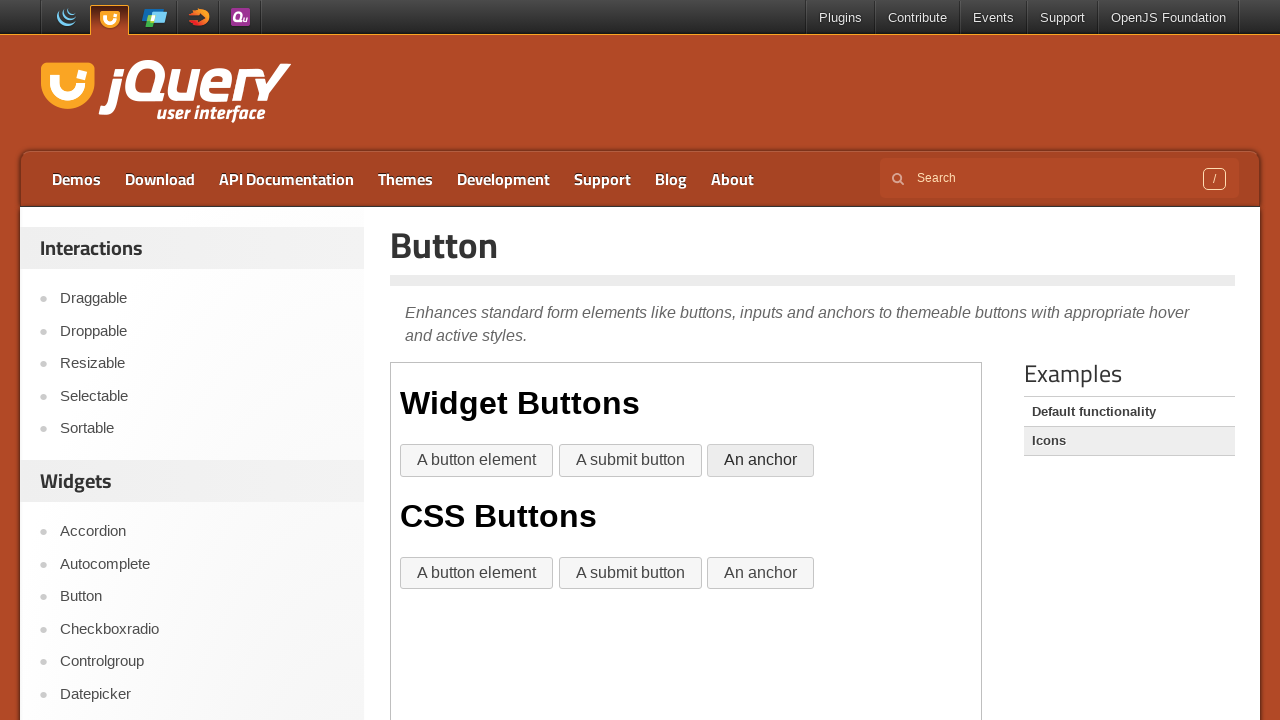

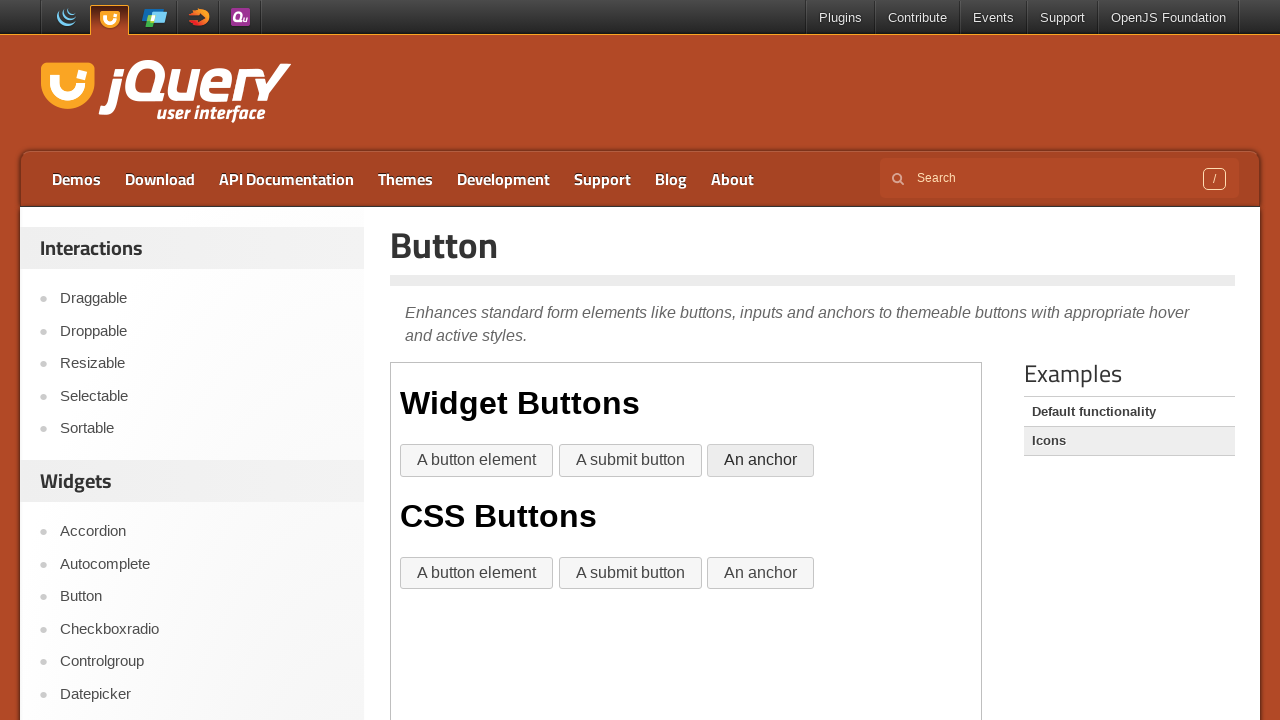